Tests hover functionality by hovering over an avatar element and verifying that additional user information (figcaption) becomes visible.

Starting URL: http://the-internet.herokuapp.com/hovers

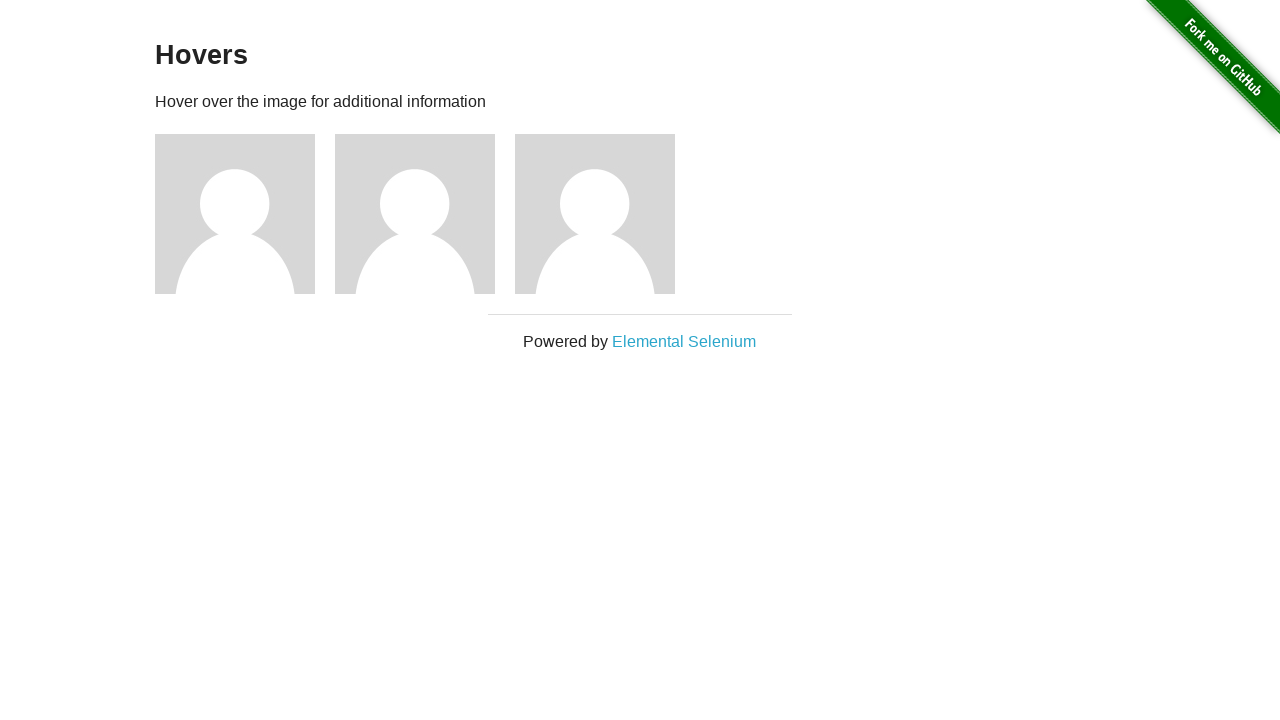

Hovered over the first avatar element at (245, 214) on .figure >> nth=0
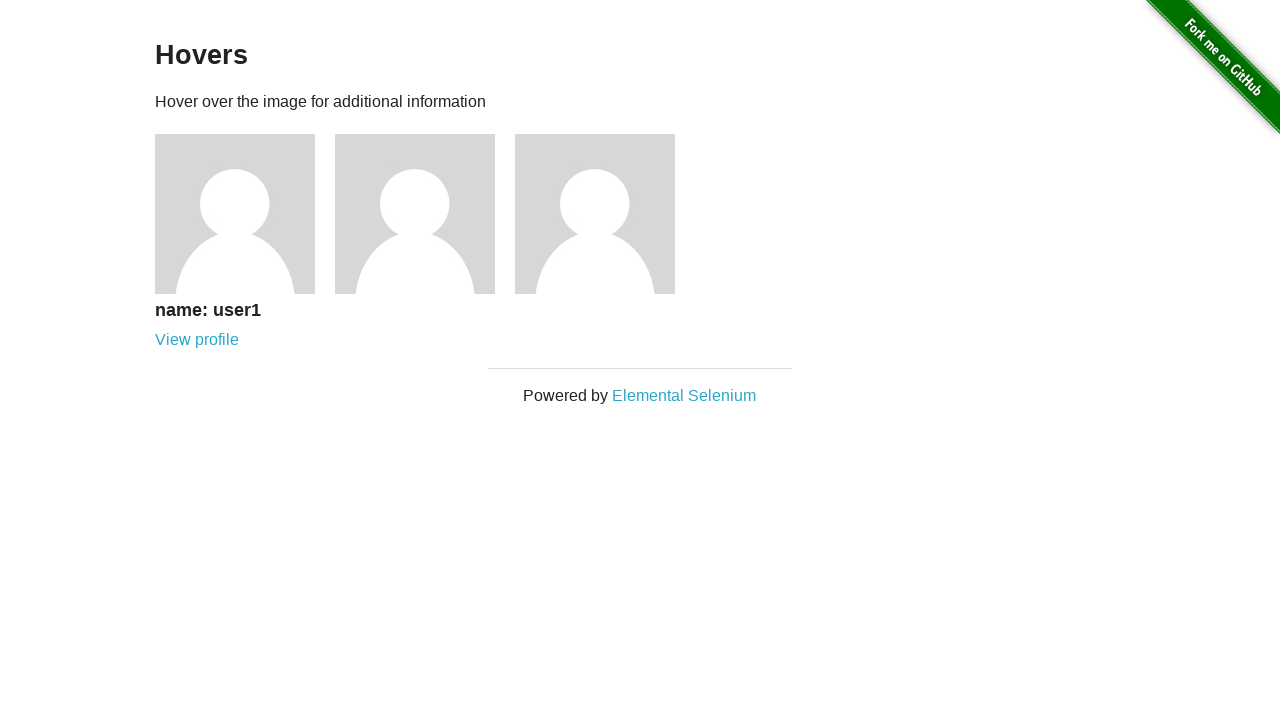

Figcaption element became visible after hovering
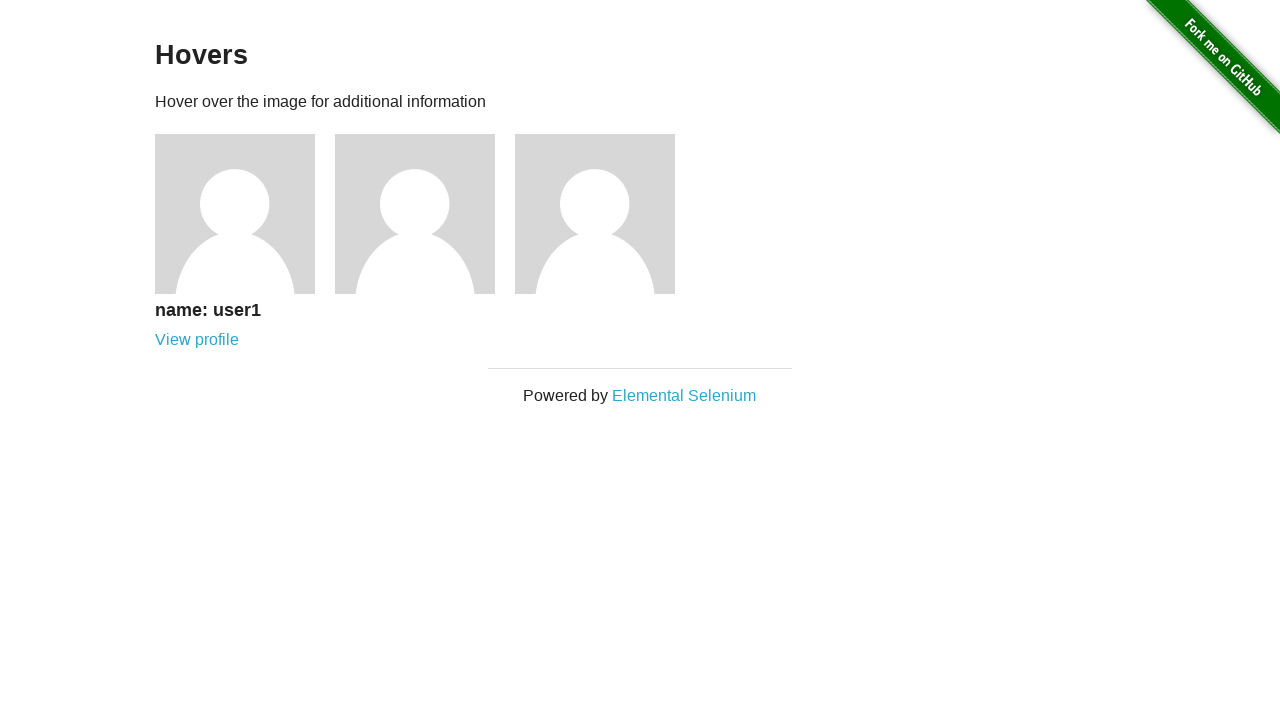

Verified that figcaption is visible - hover test passed
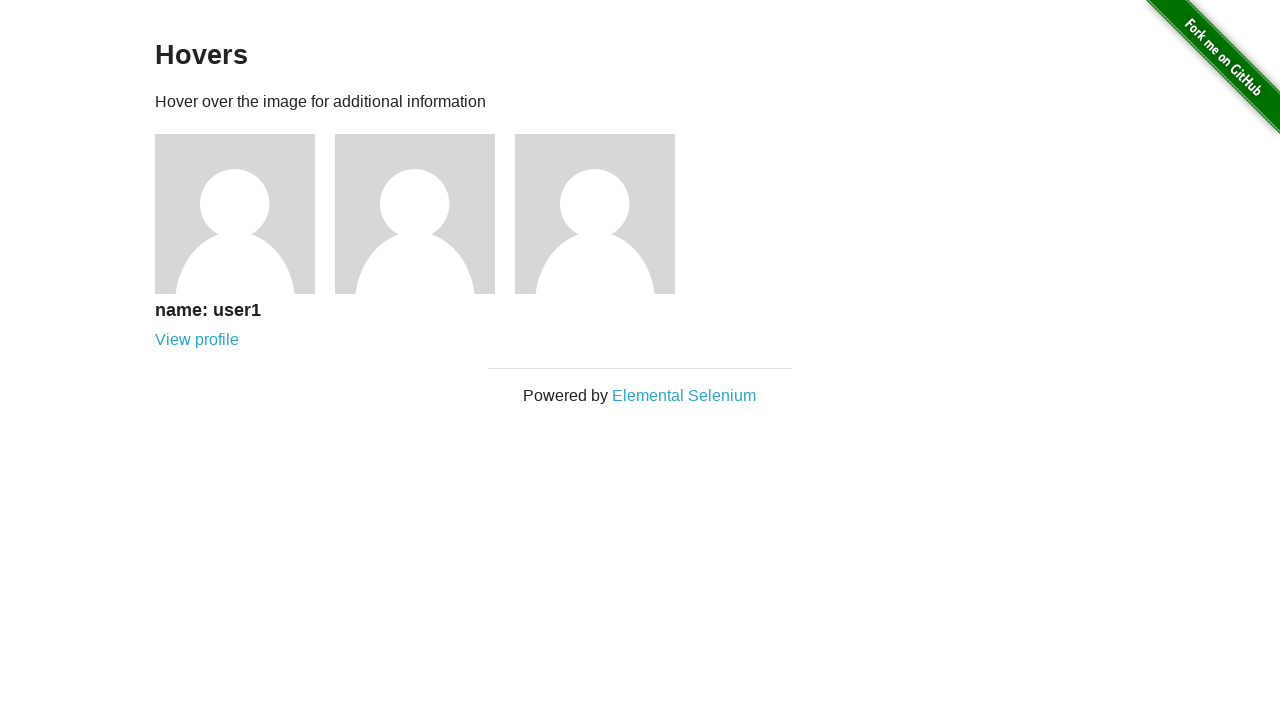

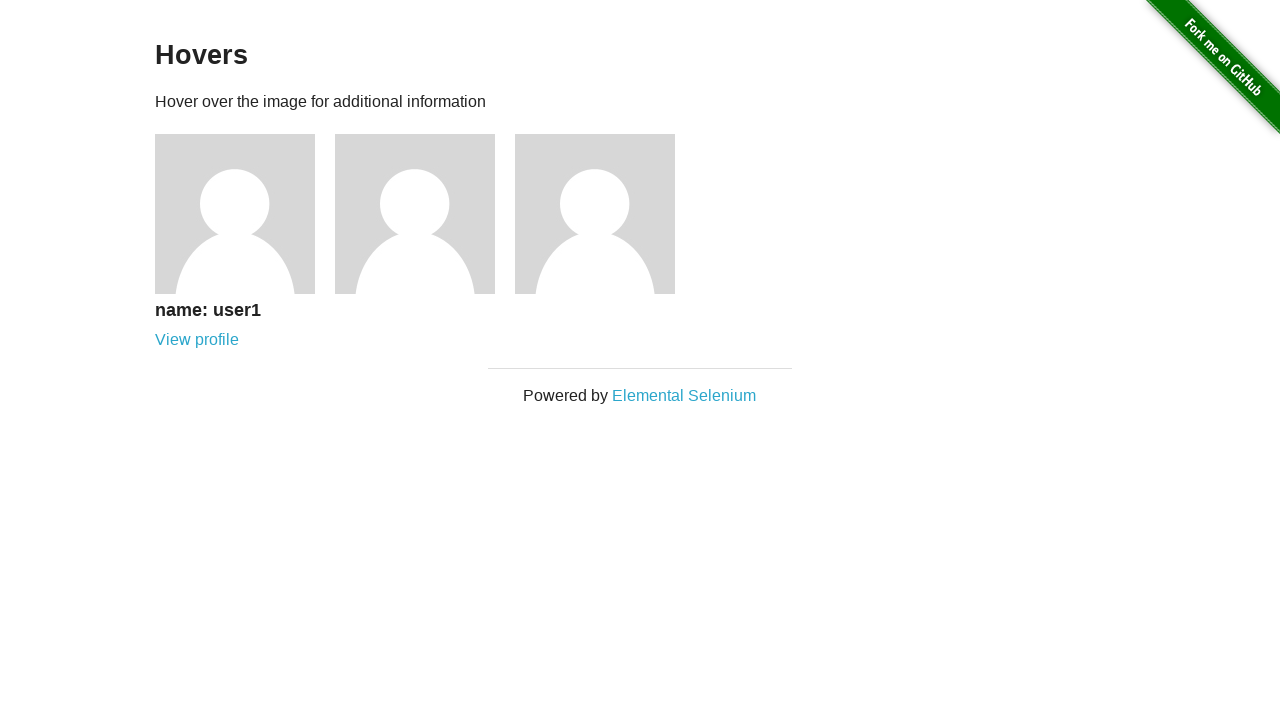